Tests browser window handling by opening a new window and switching between parent and child windows

Starting URL: https://demoqa.com/browser-windows

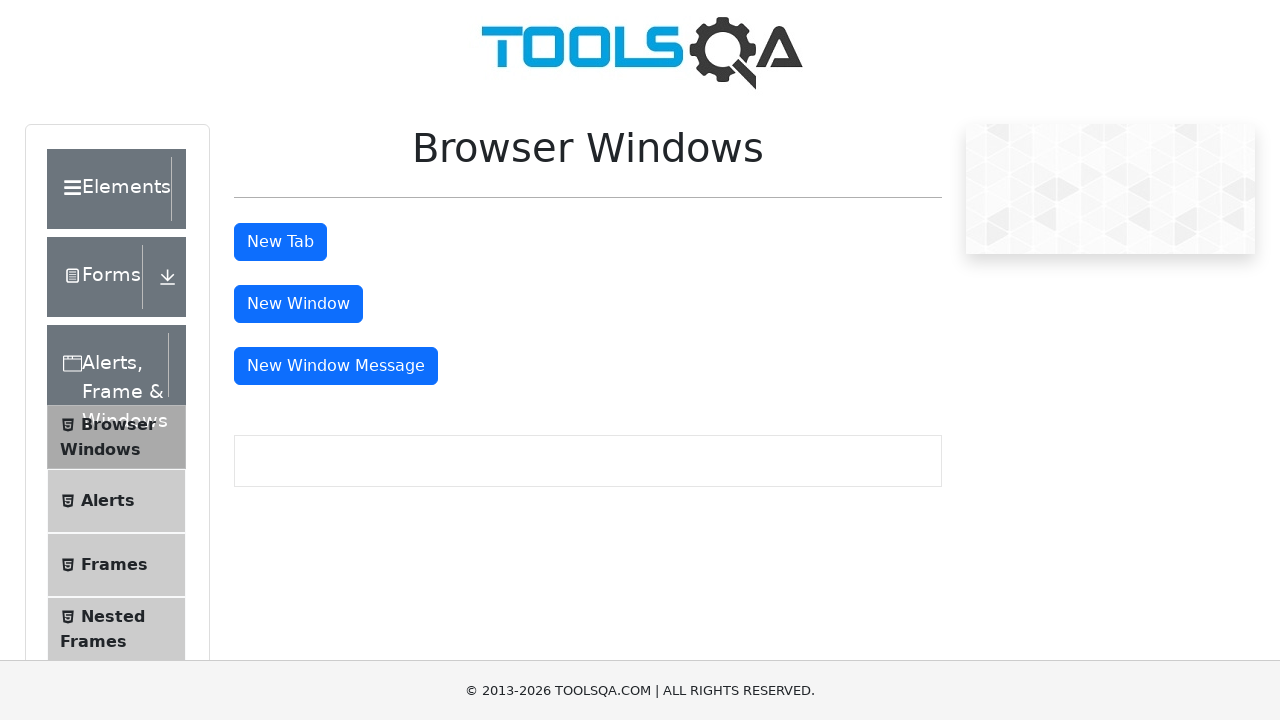

Clicked button to open new child window at (298, 304) on #windowButton
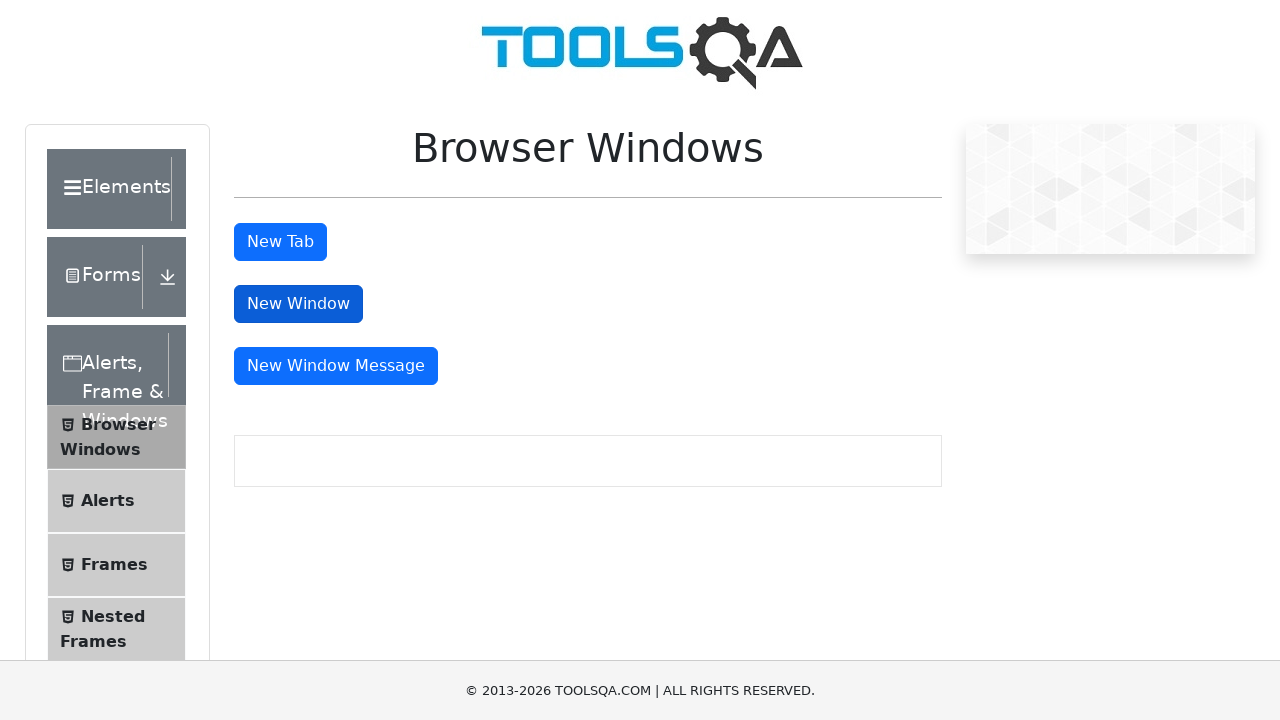

Captured new child window page object
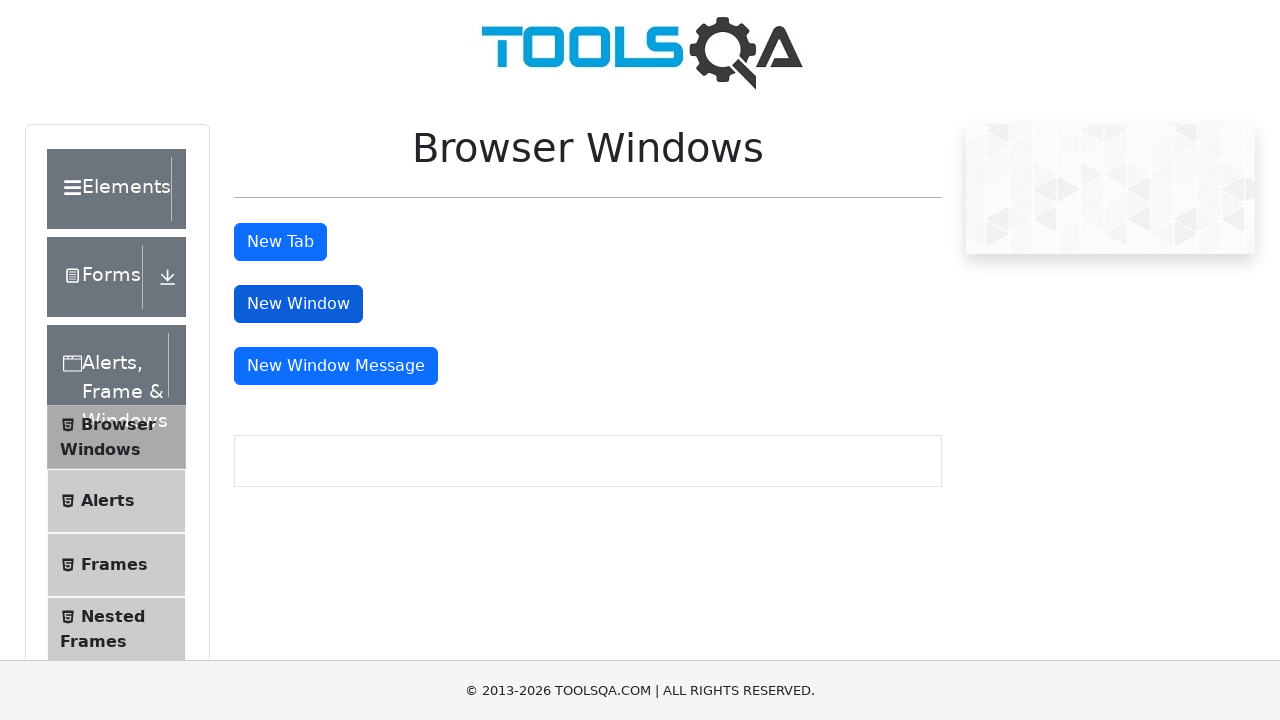

Child window loaded successfully
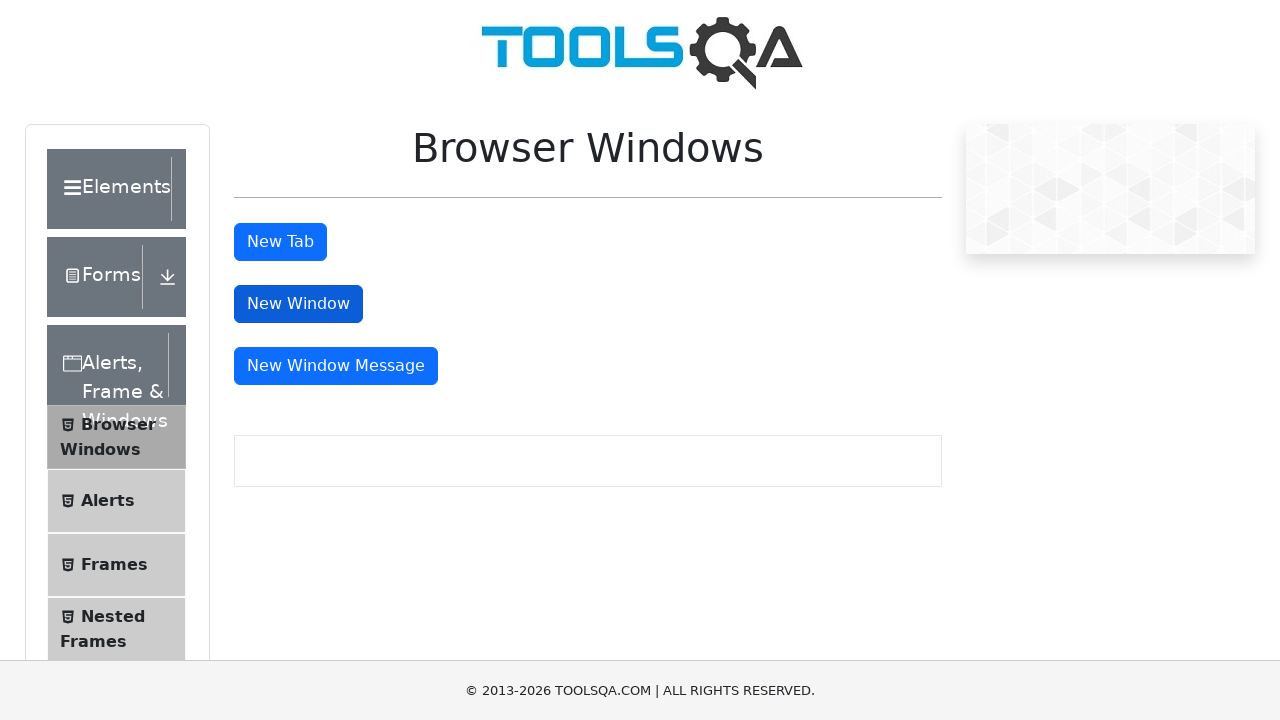

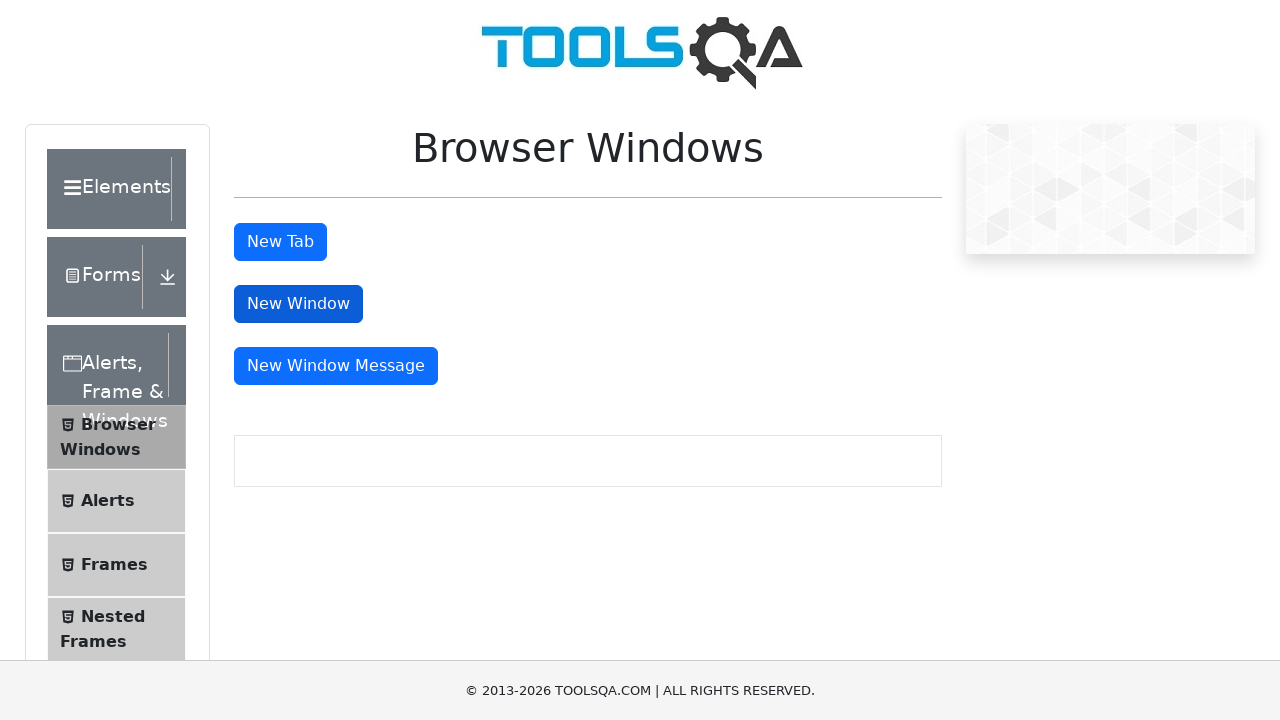